Tests navigation on a training support website by verifying the homepage title, clicking the about link, and verifying the about page title.

Starting URL: https://v1.training-support.net

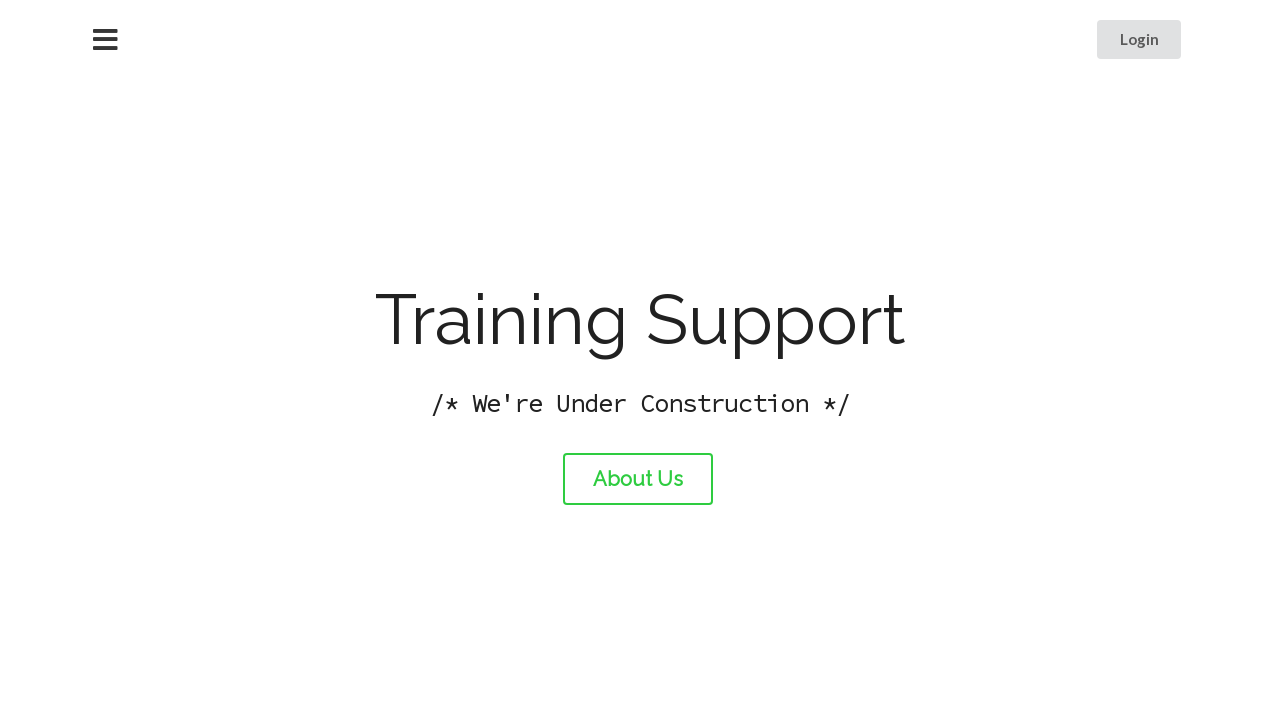

Verified homepage title is 'Training Support'
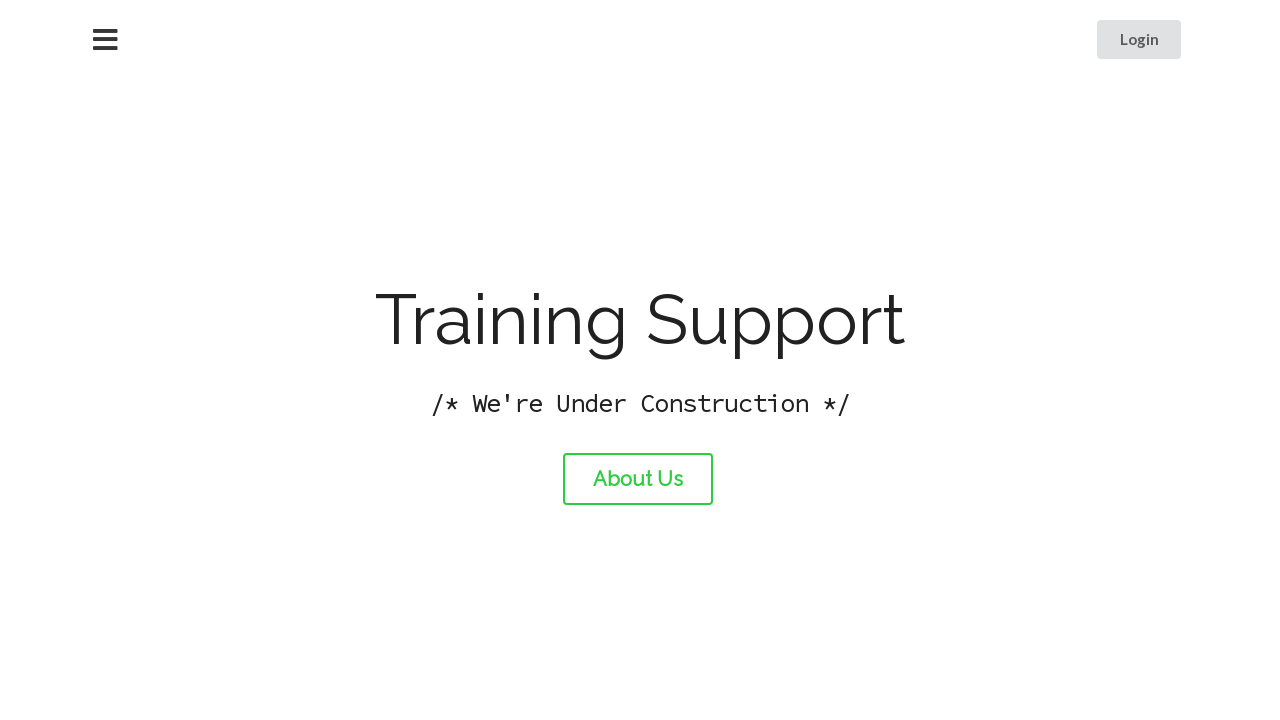

Printed homepage title to console
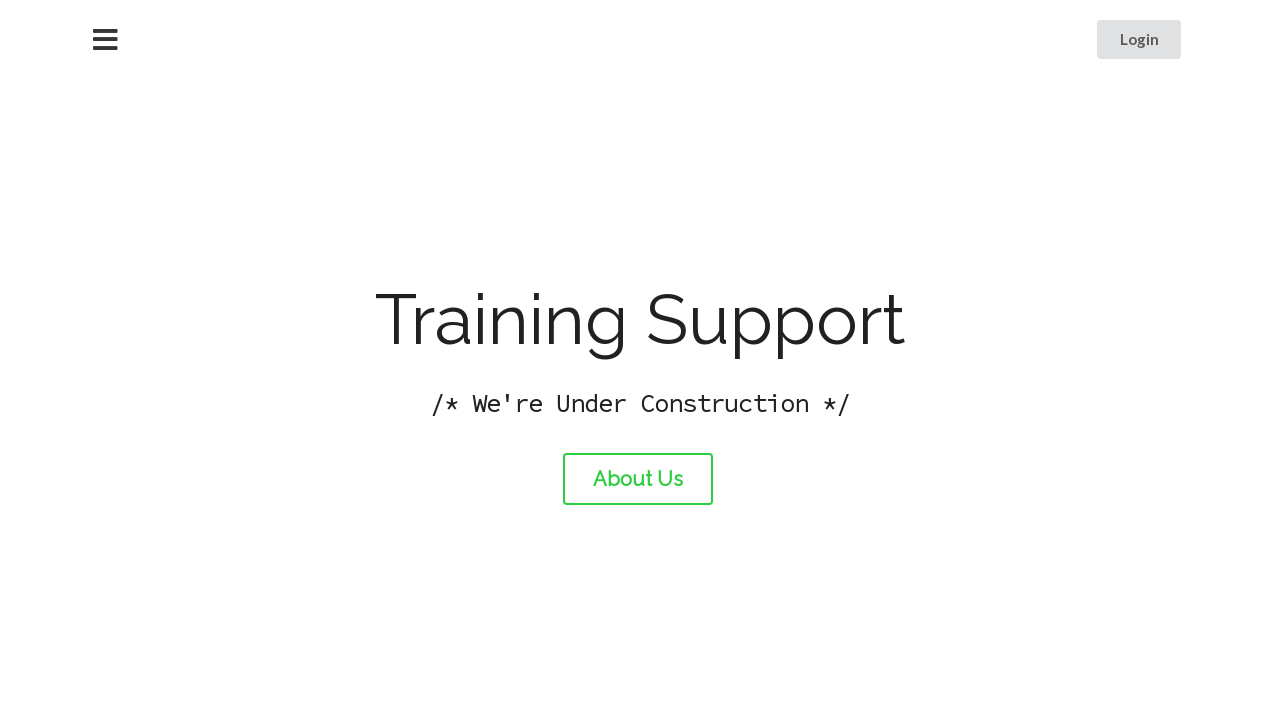

Clicked the about link at (638, 479) on #about-link
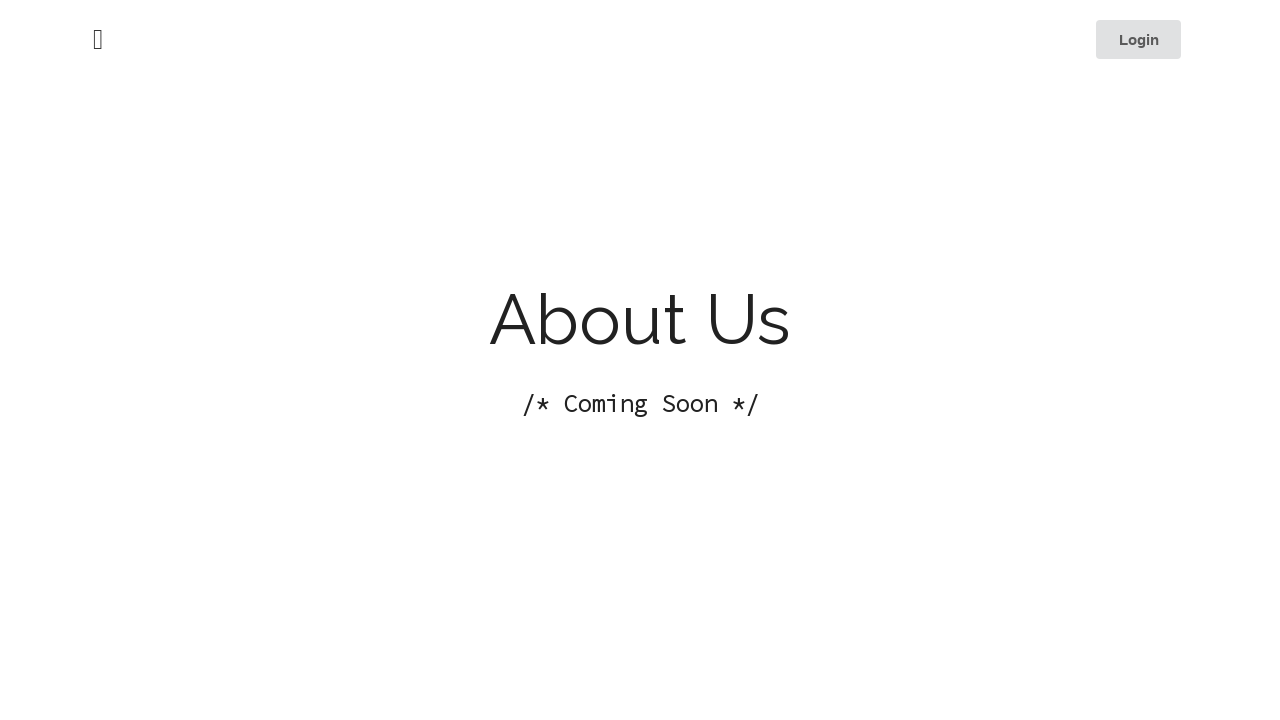

Waited for about page to fully load
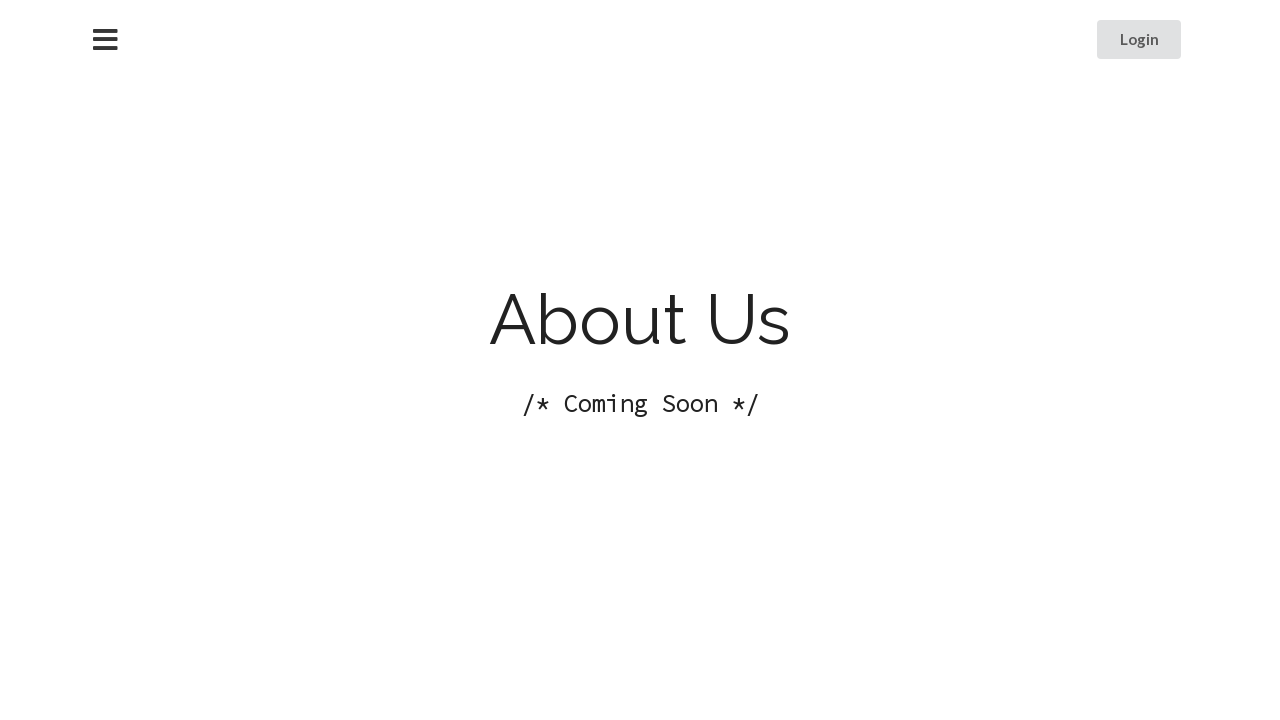

Printed about page title to console
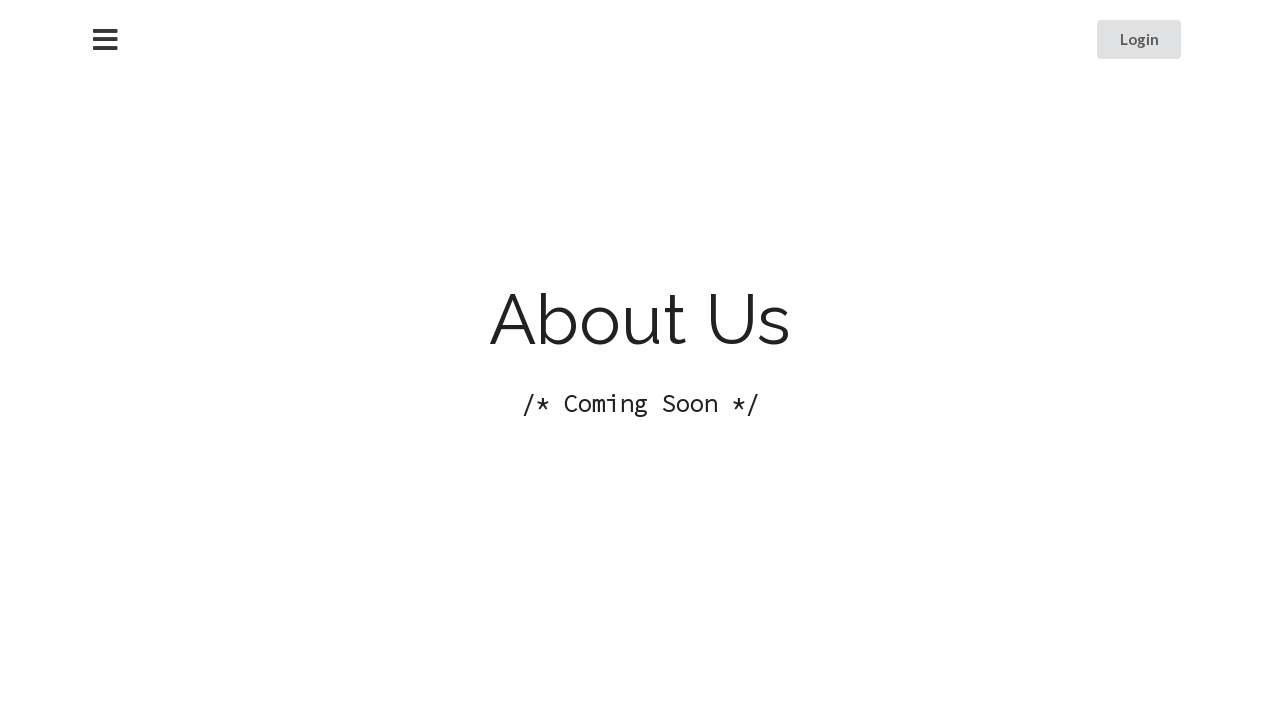

Verified about page title is 'About Training Support'
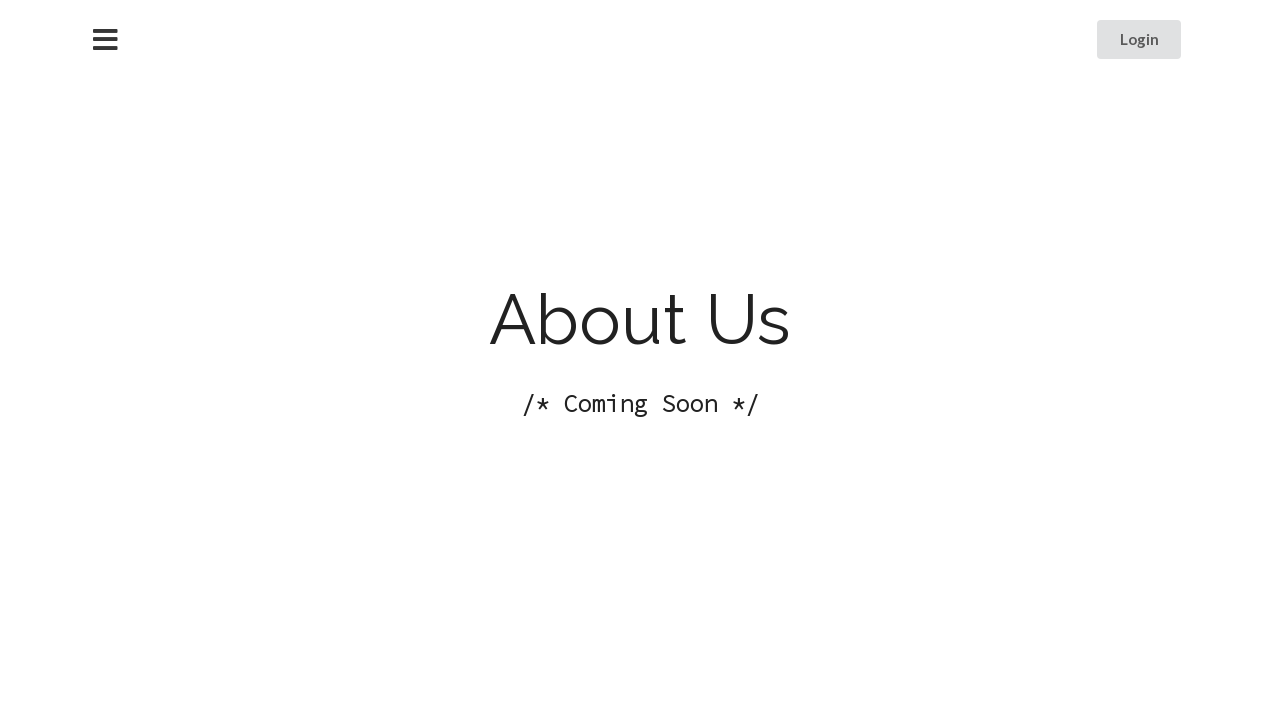

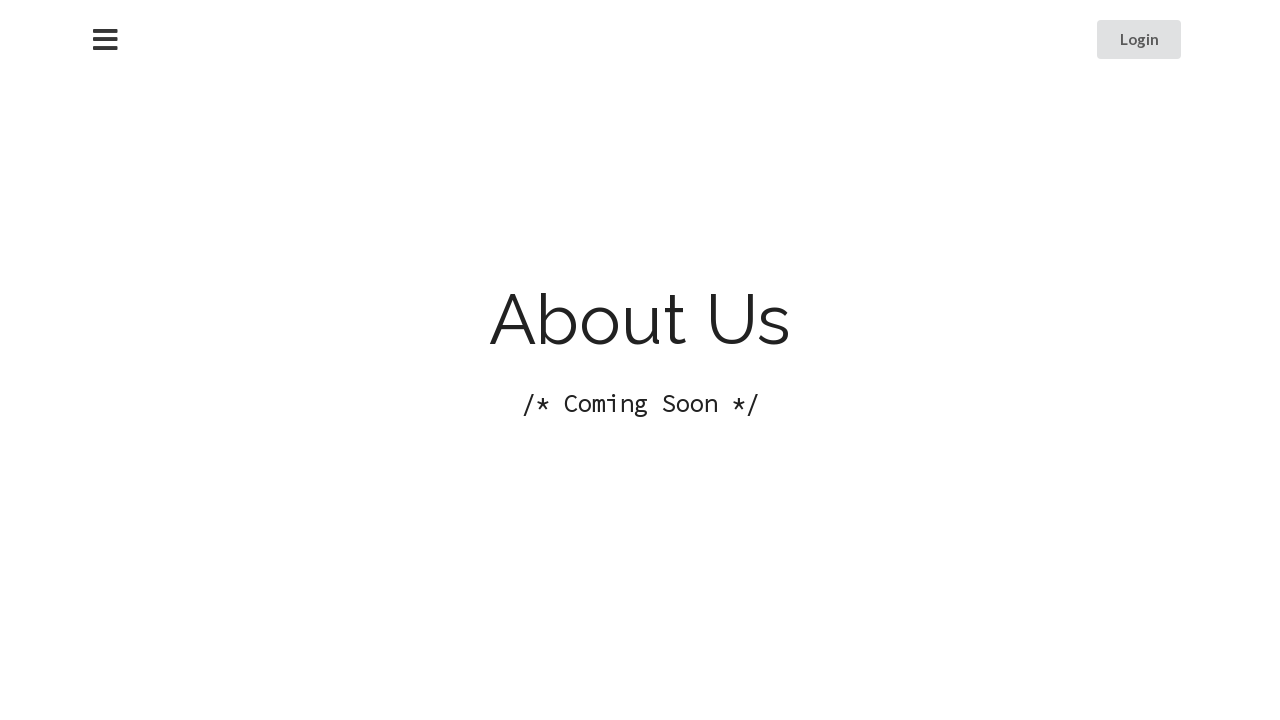